Tests clearing the complete state of all items by checking then unchecking the toggle all checkbox

Starting URL: https://demo.playwright.dev/todomvc

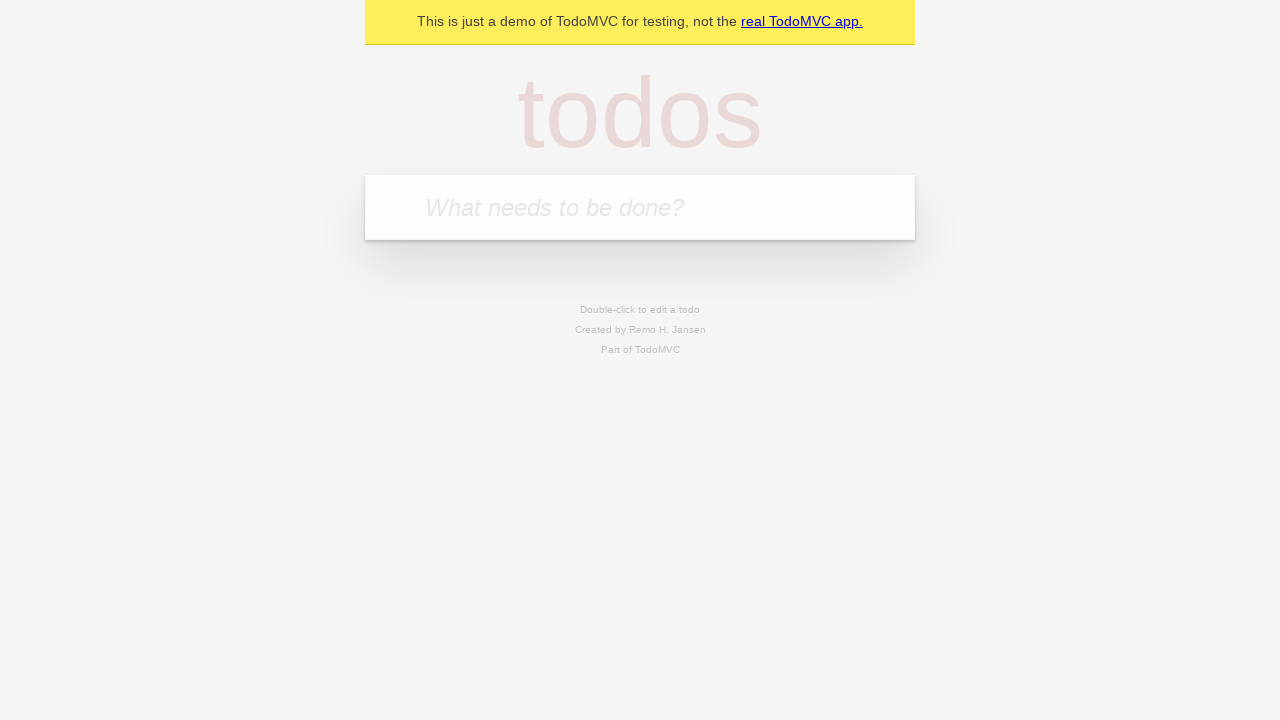

Filled first todo: 'buy some cheese' on internal:attr=[placeholder="What needs to be done?"i]
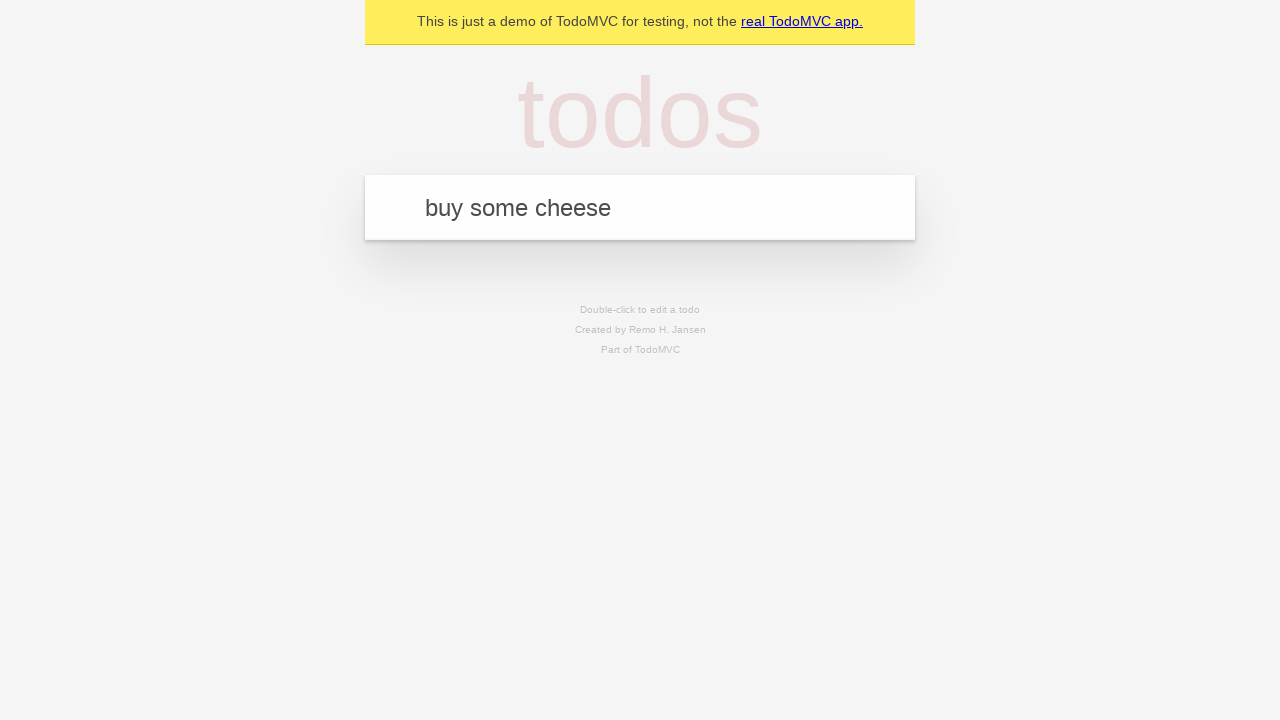

Pressed Enter to create first todo on internal:attr=[placeholder="What needs to be done?"i]
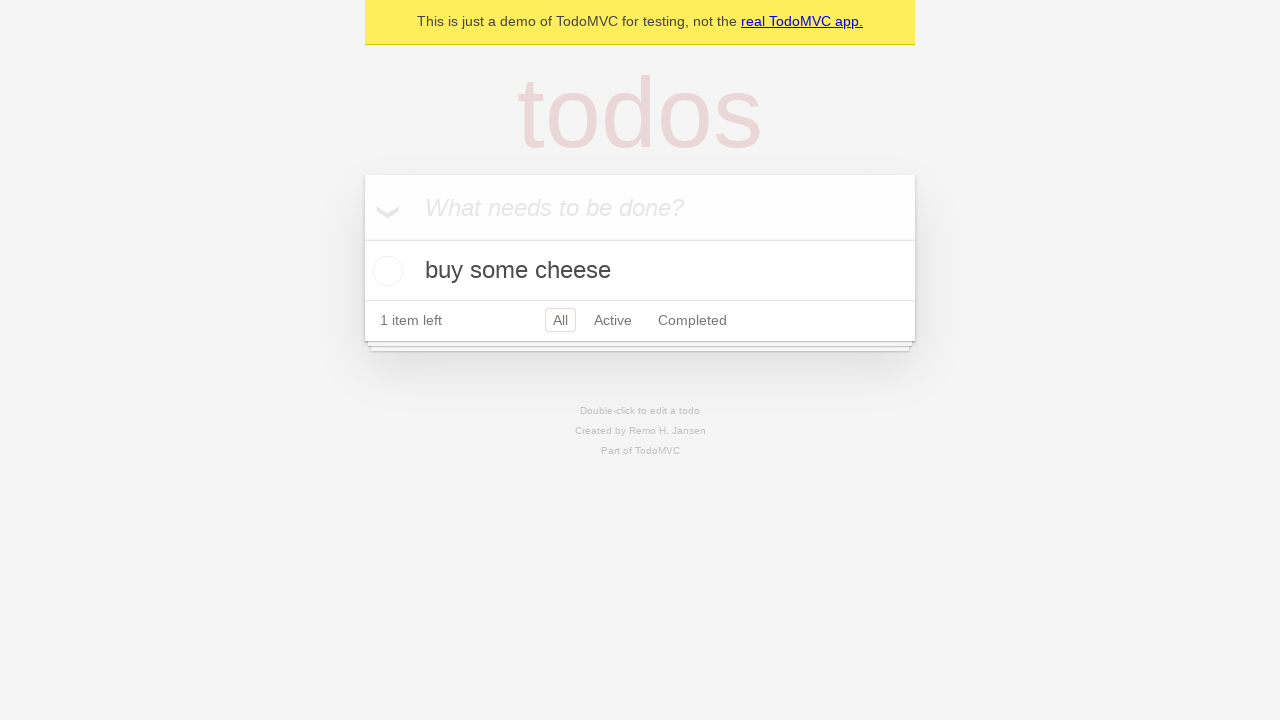

Filled second todo: 'feed the cat' on internal:attr=[placeholder="What needs to be done?"i]
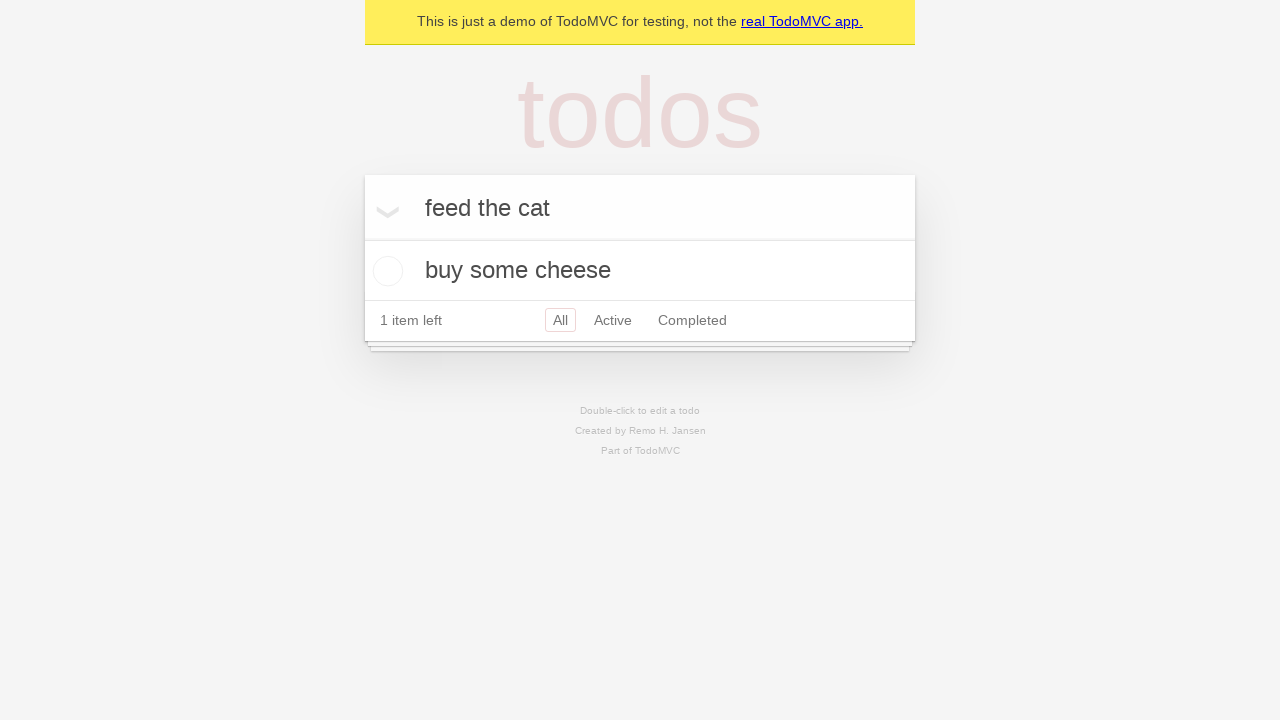

Pressed Enter to create second todo on internal:attr=[placeholder="What needs to be done?"i]
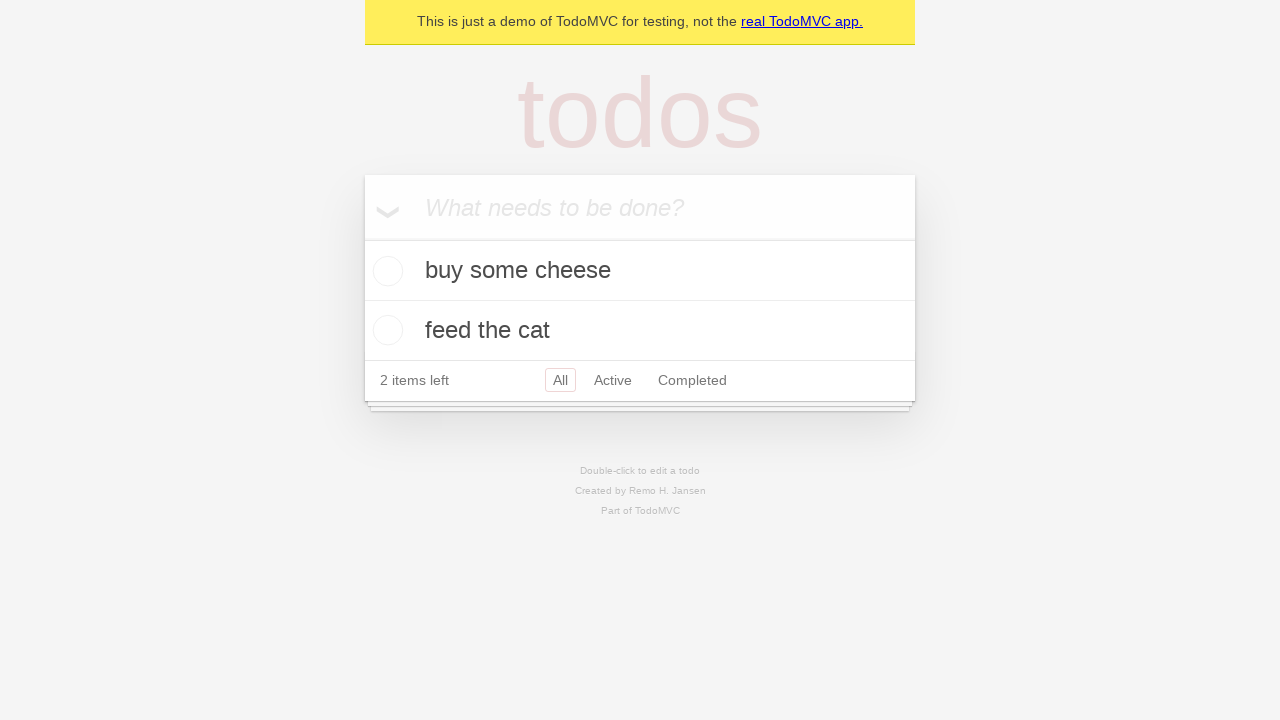

Filled third todo: 'book a doctors appointment' on internal:attr=[placeholder="What needs to be done?"i]
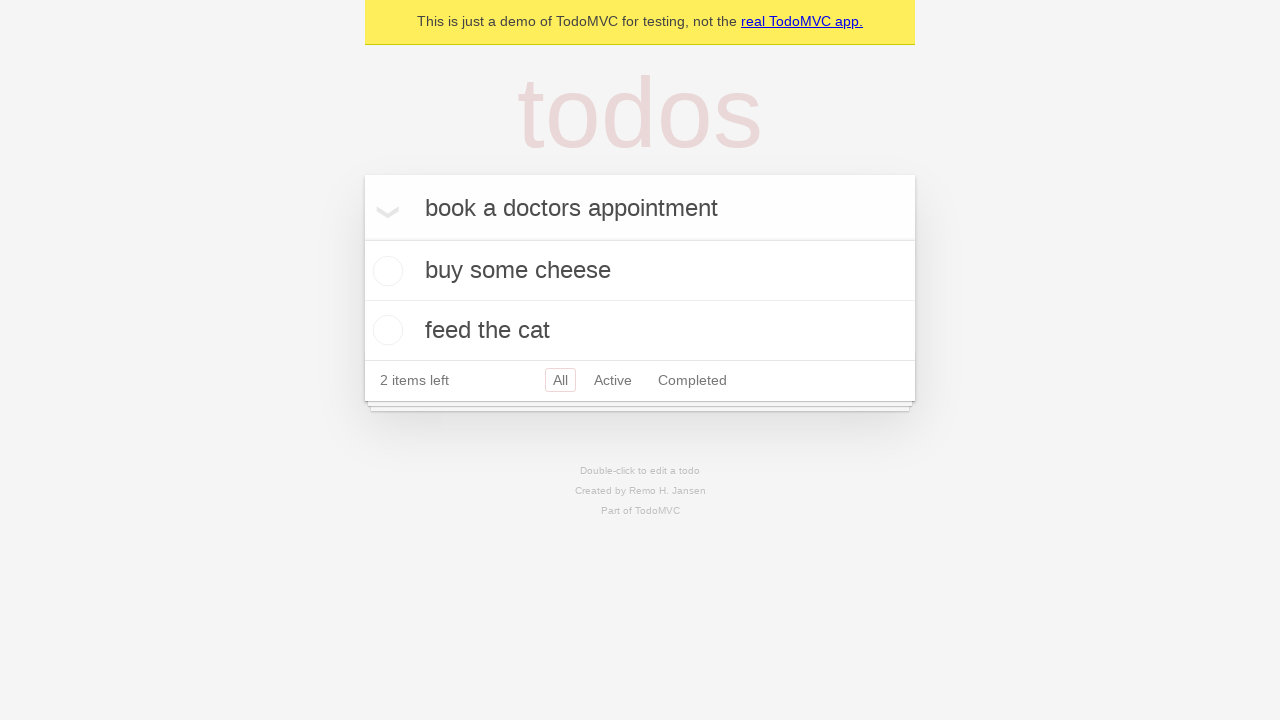

Pressed Enter to create third todo on internal:attr=[placeholder="What needs to be done?"i]
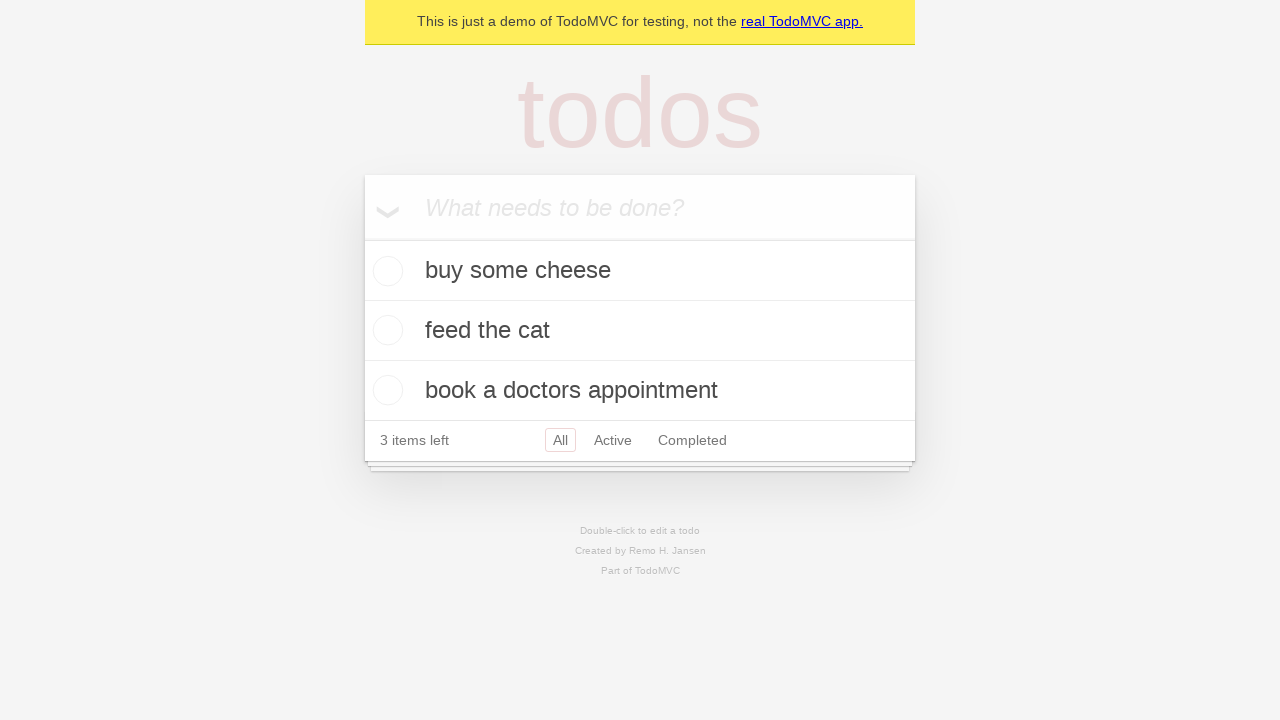

Located toggle all checkbox
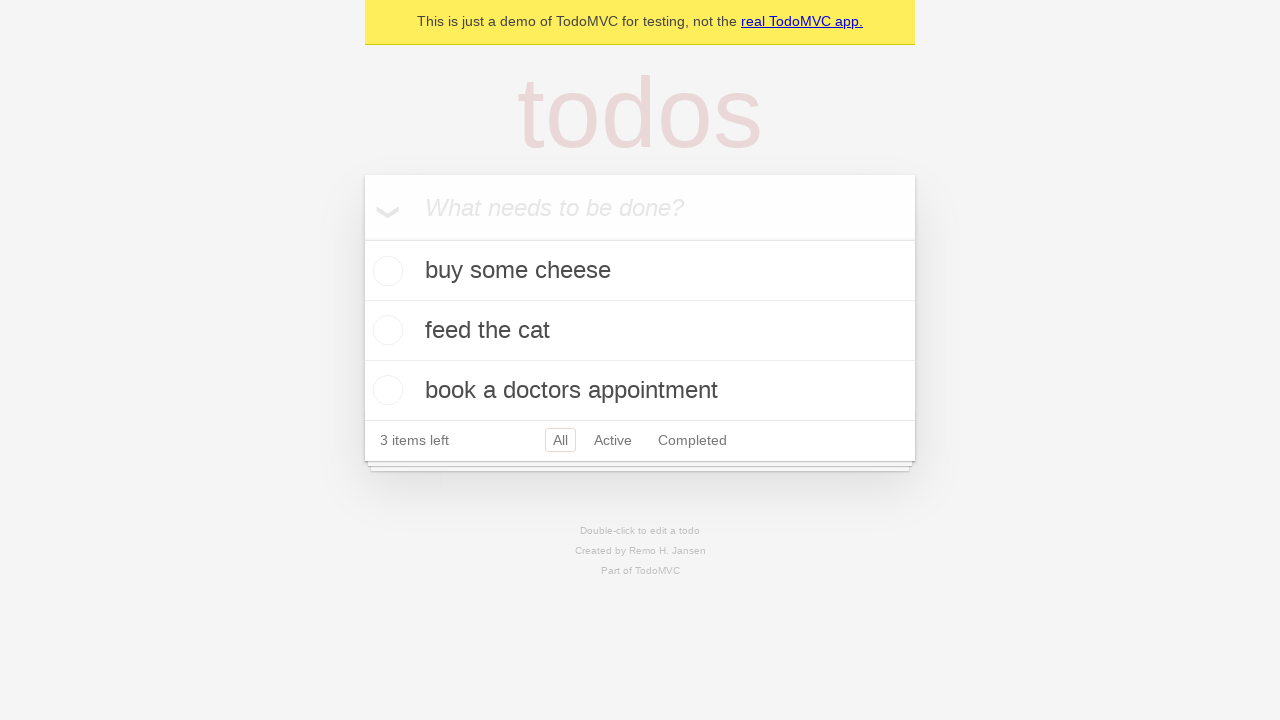

Checked toggle all checkbox to mark all items as complete at (362, 238) on internal:label="Mark all as complete"i
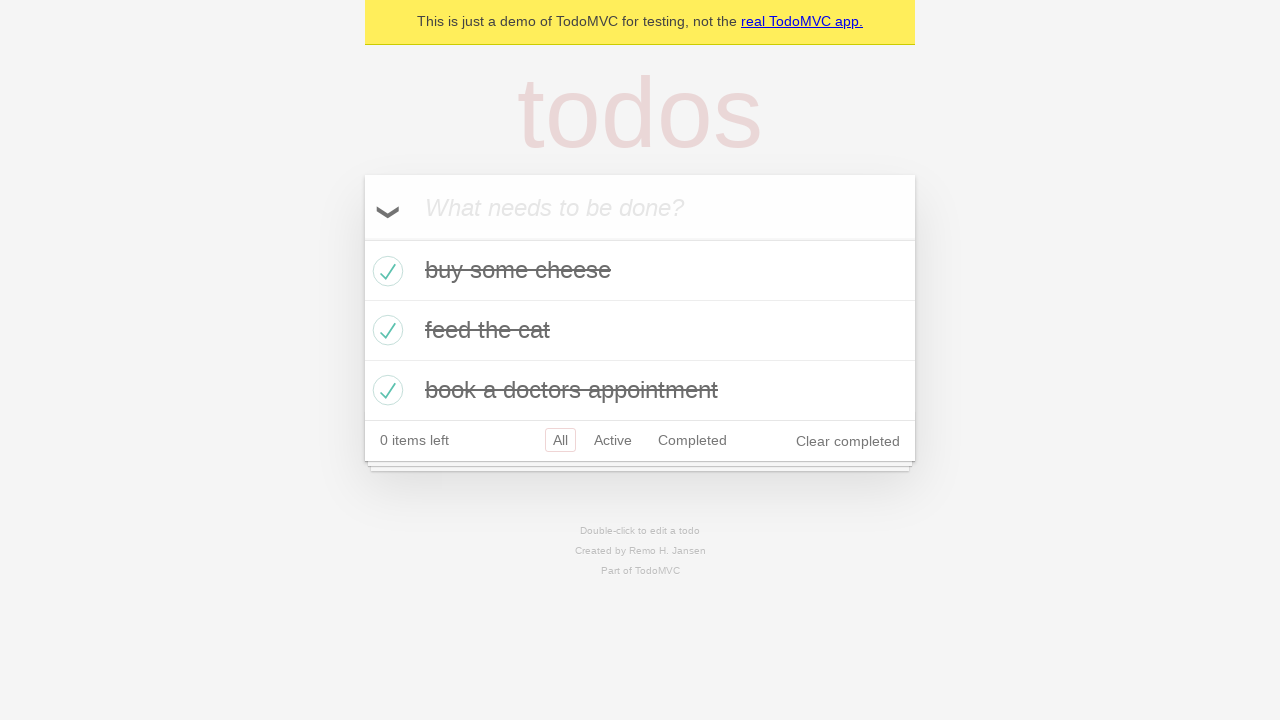

Unchecked toggle all checkbox to clear complete state of all items at (362, 238) on internal:label="Mark all as complete"i
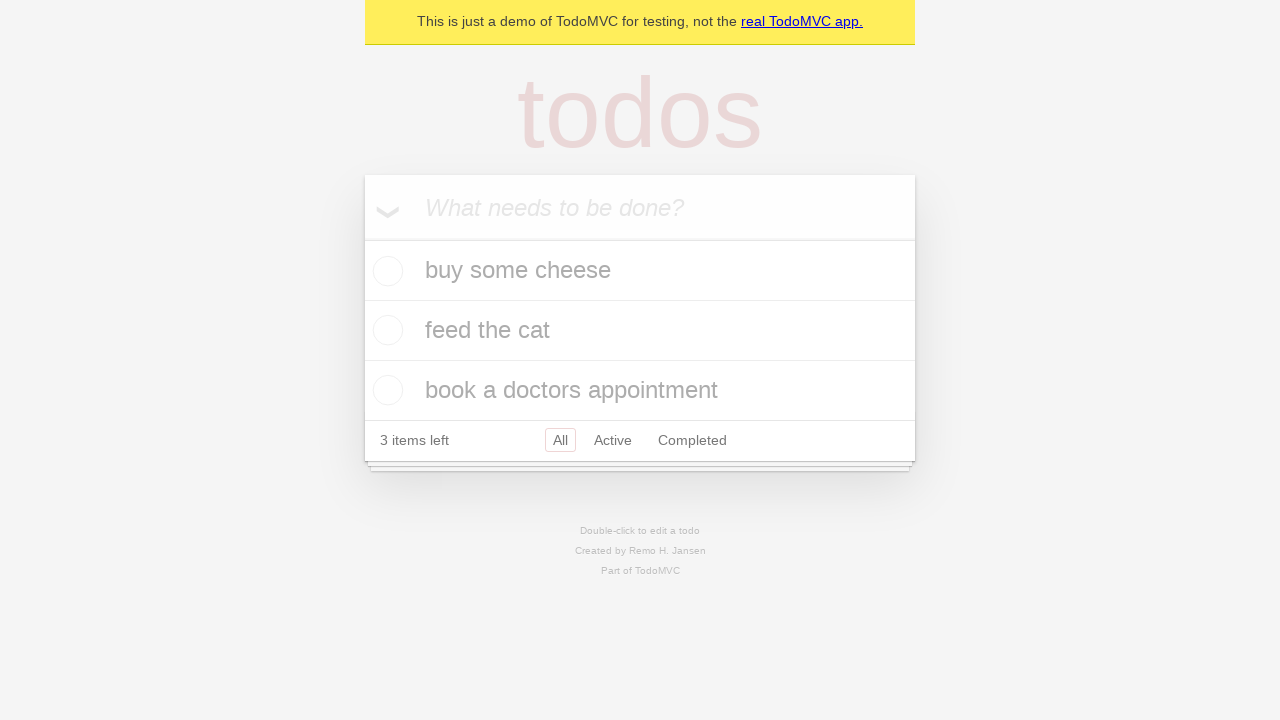

Verified todo items are present on the page
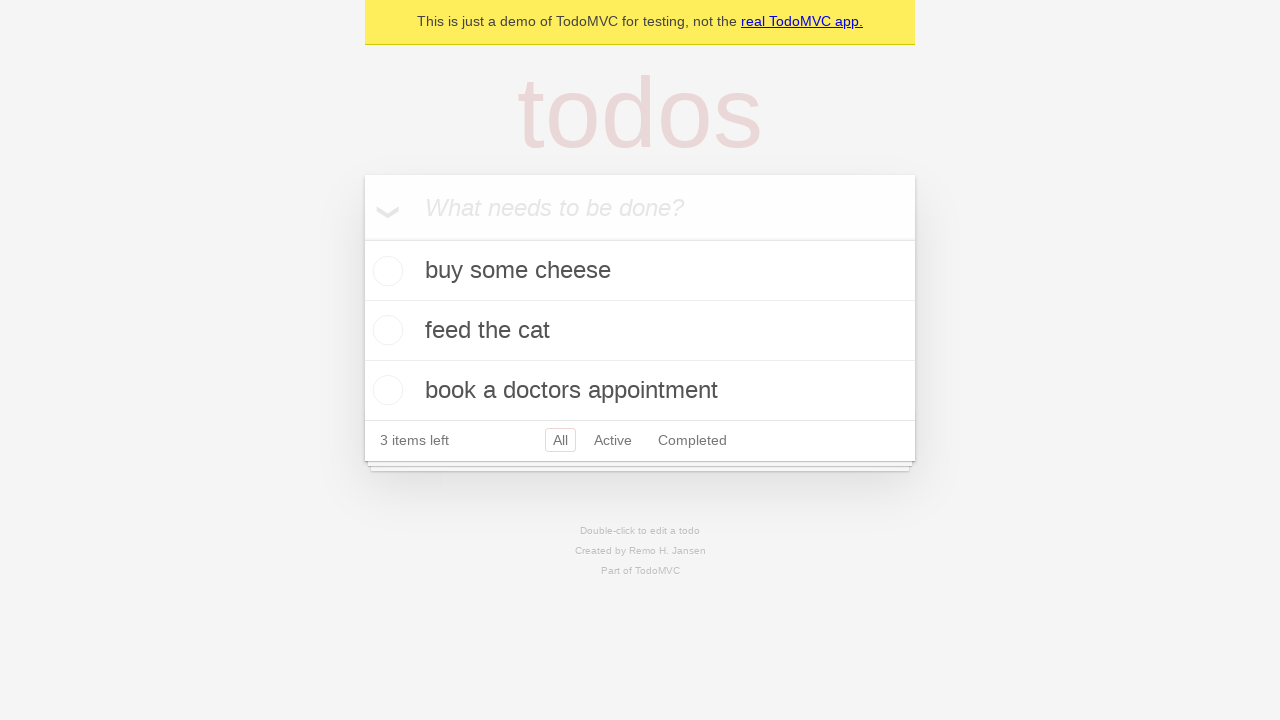

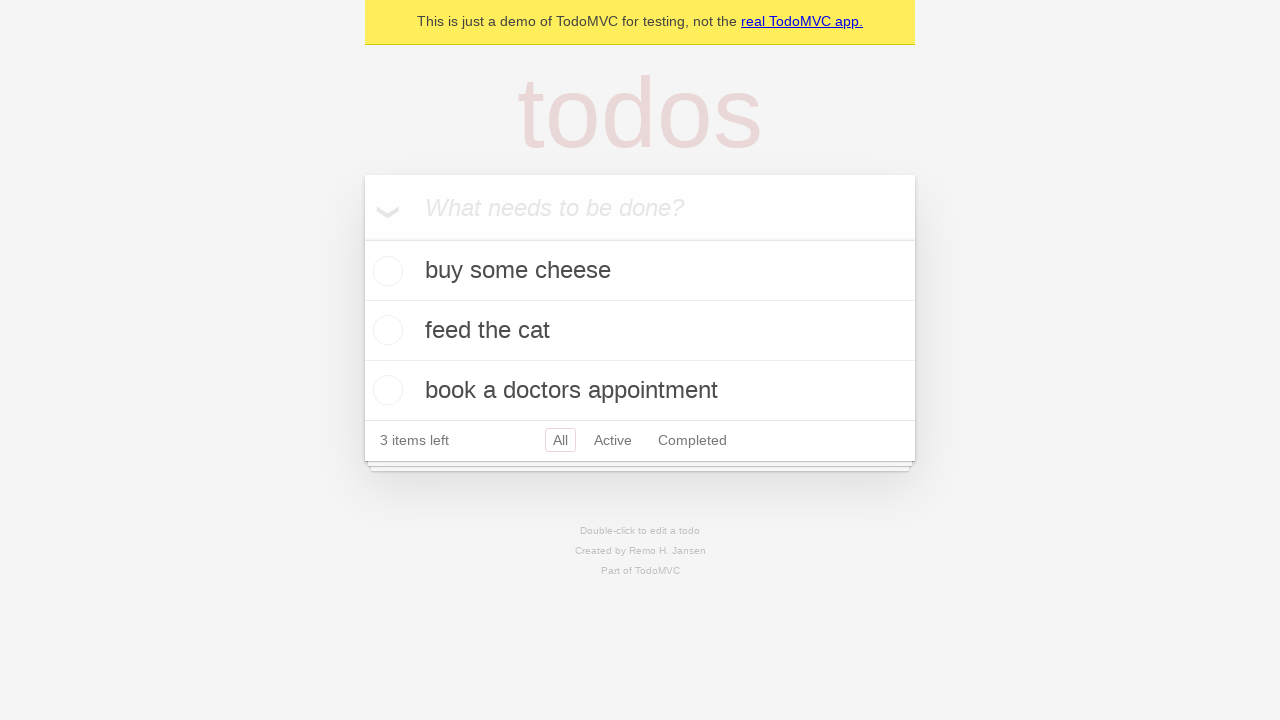